Tests a Russian sports bookmaker rating page by verifying the presence of various page elements (h1 heading, filters, content list, advertisements), clicking on a bookmaker link (OLIMPBET) and verifying navigation, clicking a button to load more items, and navigating through menu items.

Starting URL: https://www.sport-express.ru/rating-bookmakerov/news/reyting-bukmekerov-1989757/

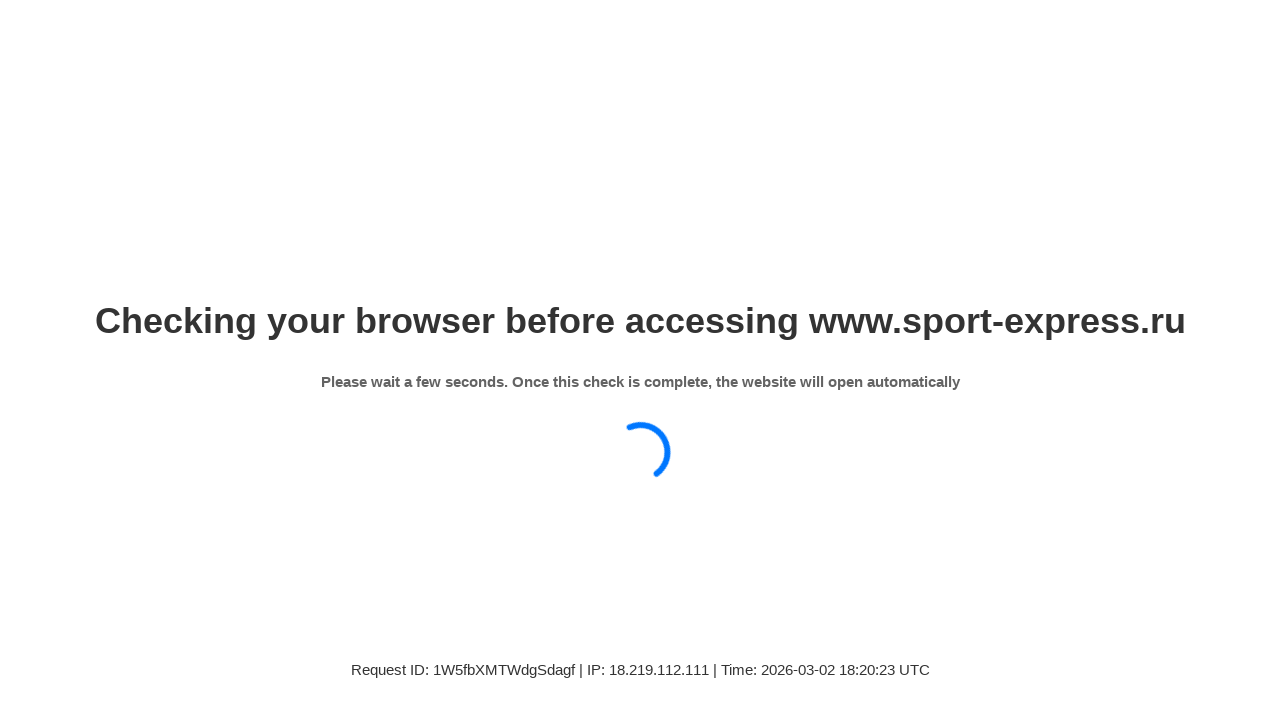

Page loaded with networkidle state
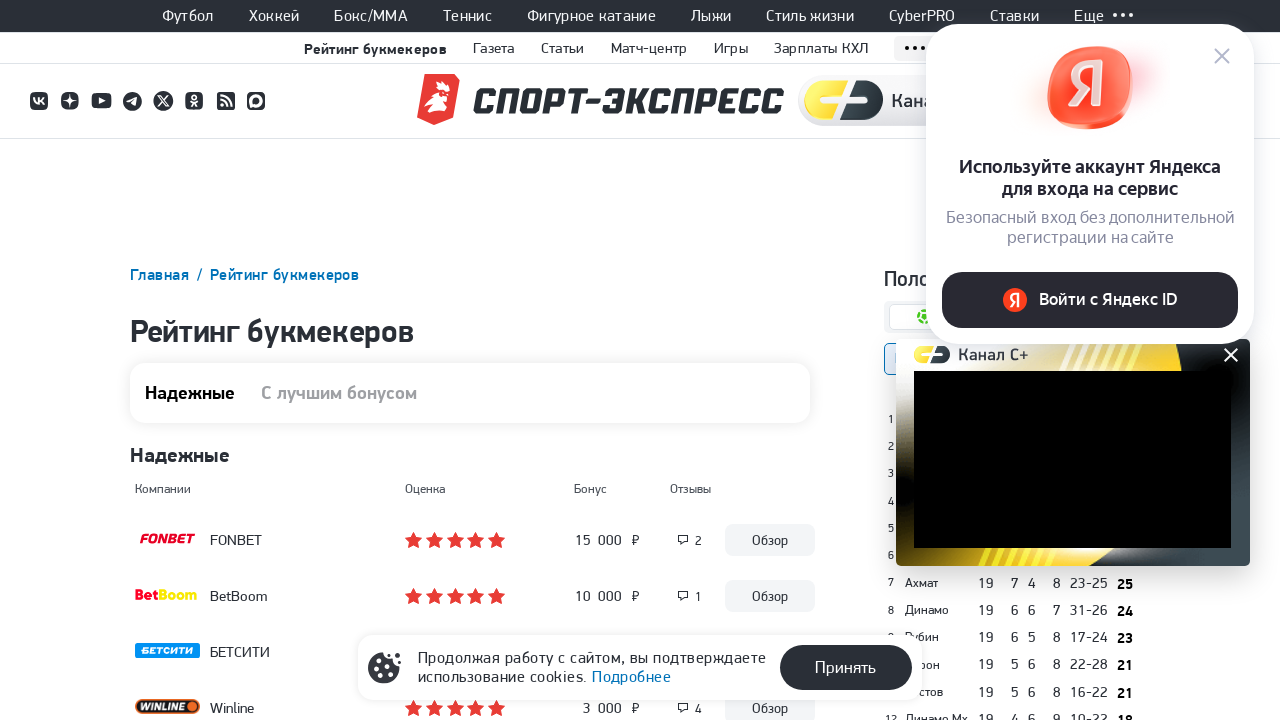

H1 heading 'Рейтинг букмекеров' is present
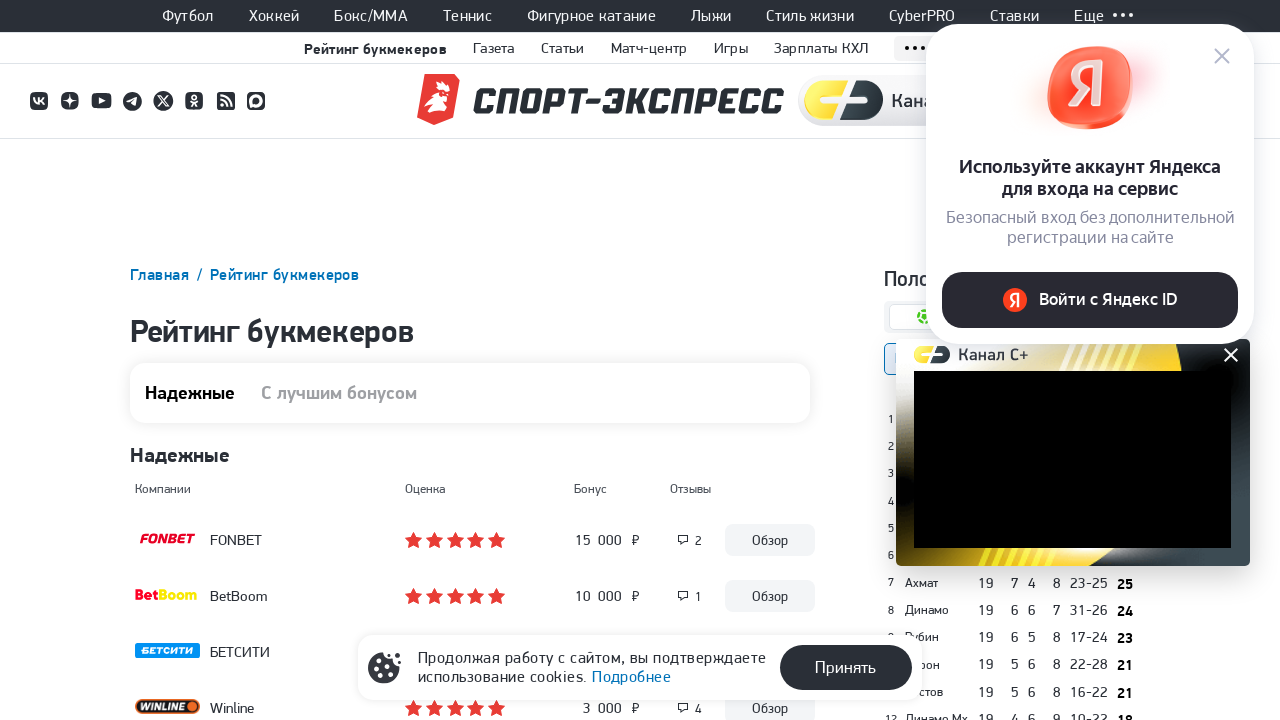

Filter section is present on the page
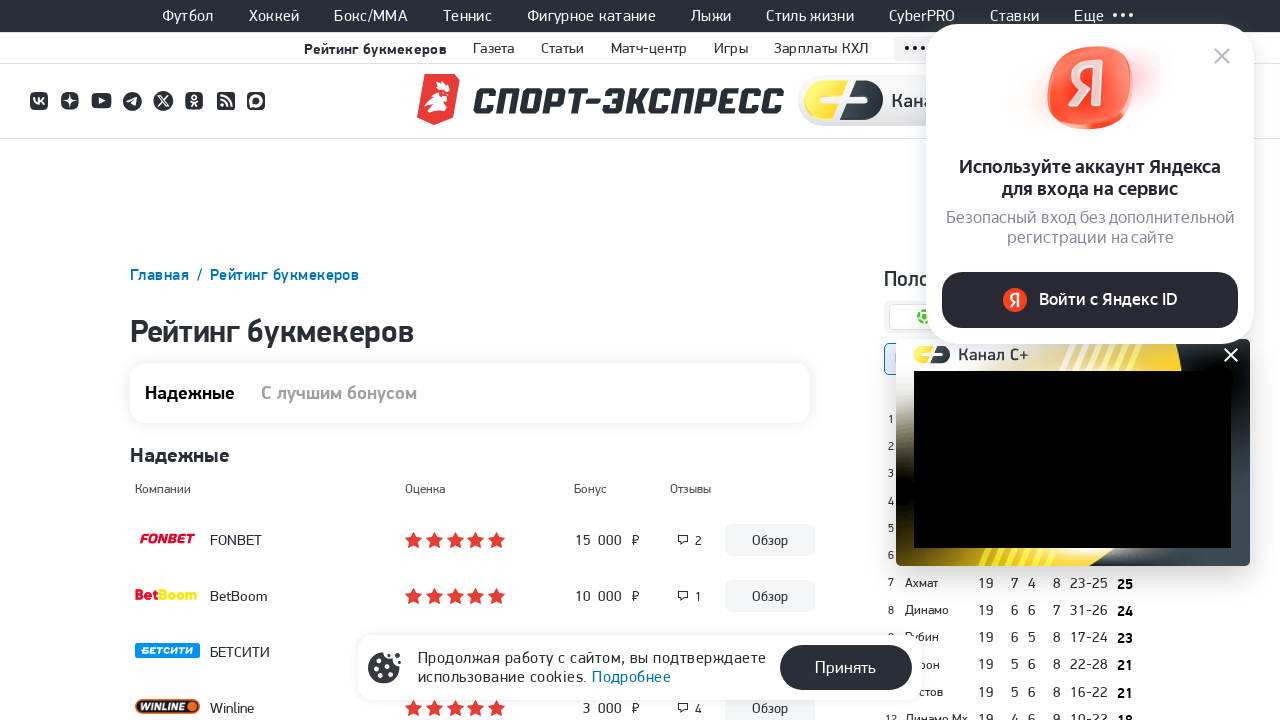

Content list with bookmakers is present
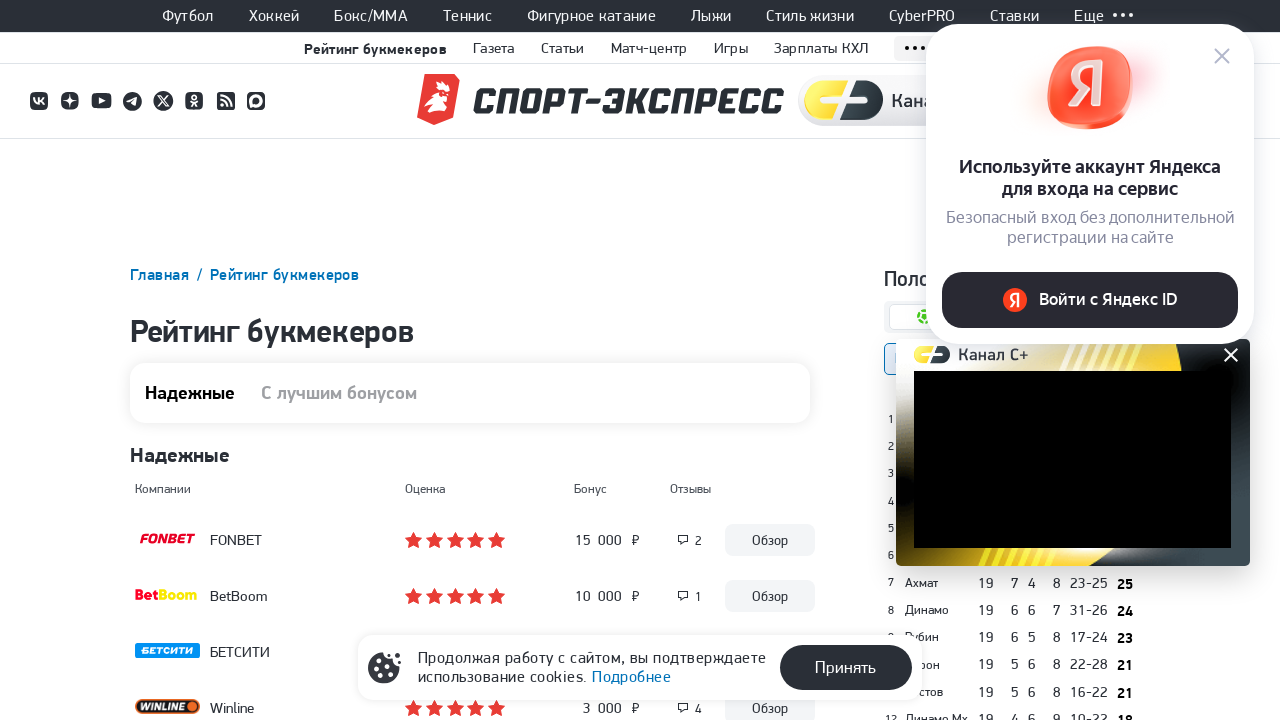

Clicked on OLIMPBET bookmaker link at (242, 360) on xpath=//a[normalize-space()='OLIMPBET']
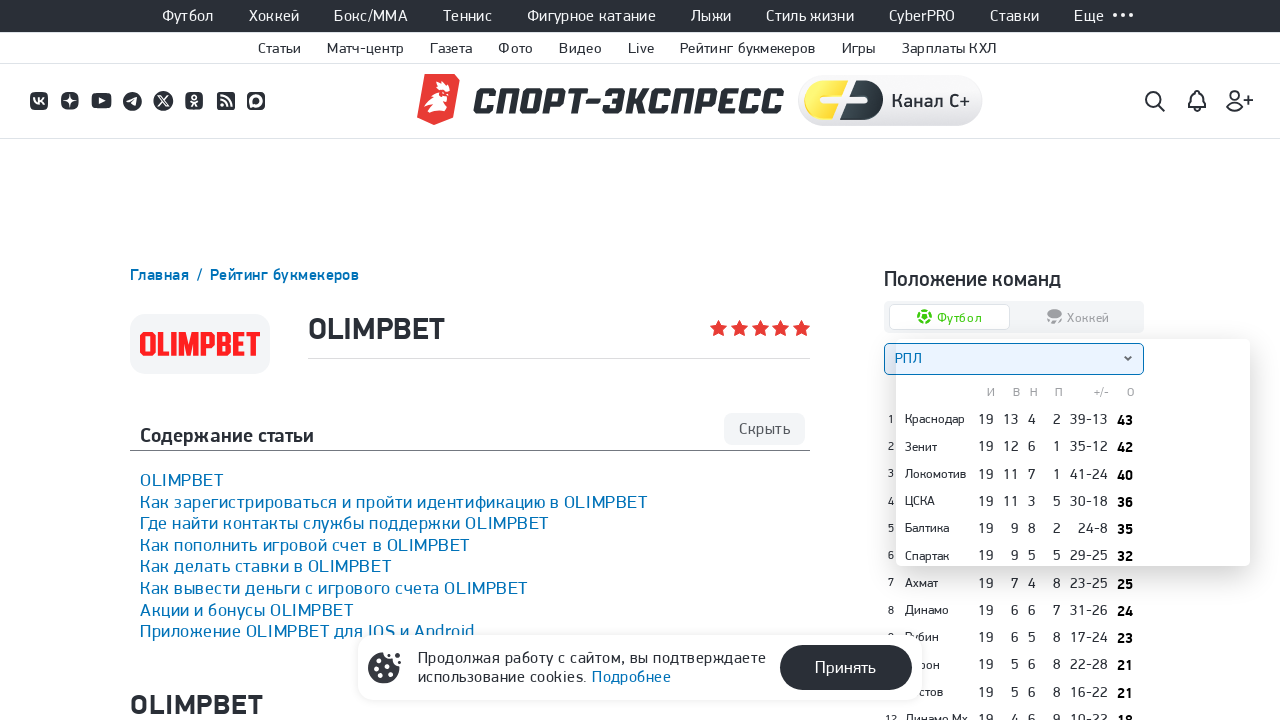

Successfully navigated to OLIMPBET page
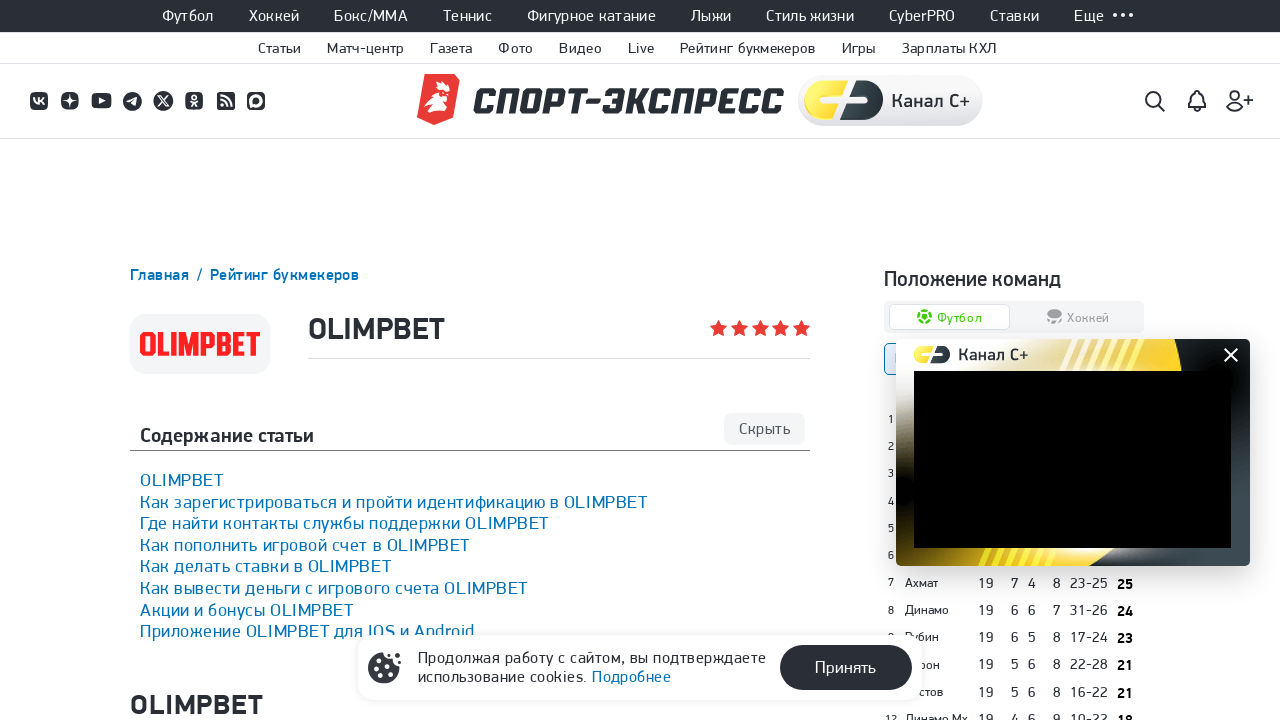

Navigated back to ratings page
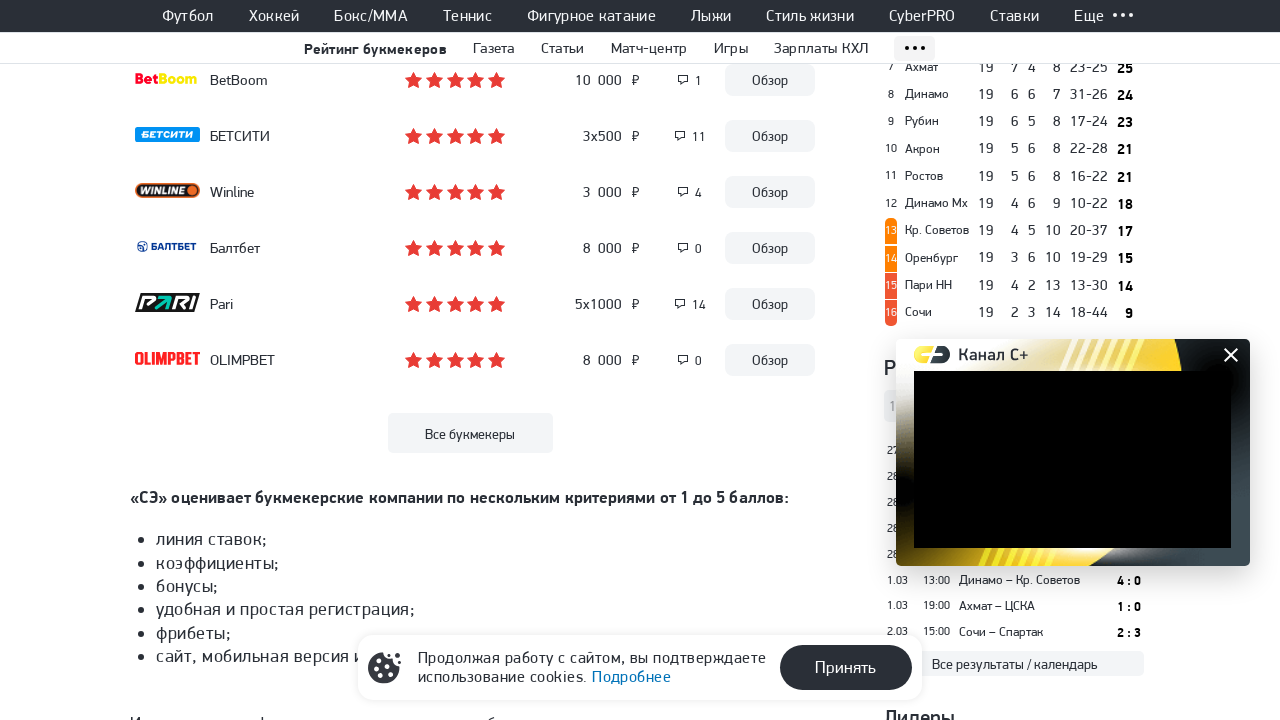

Ratings page content reloaded
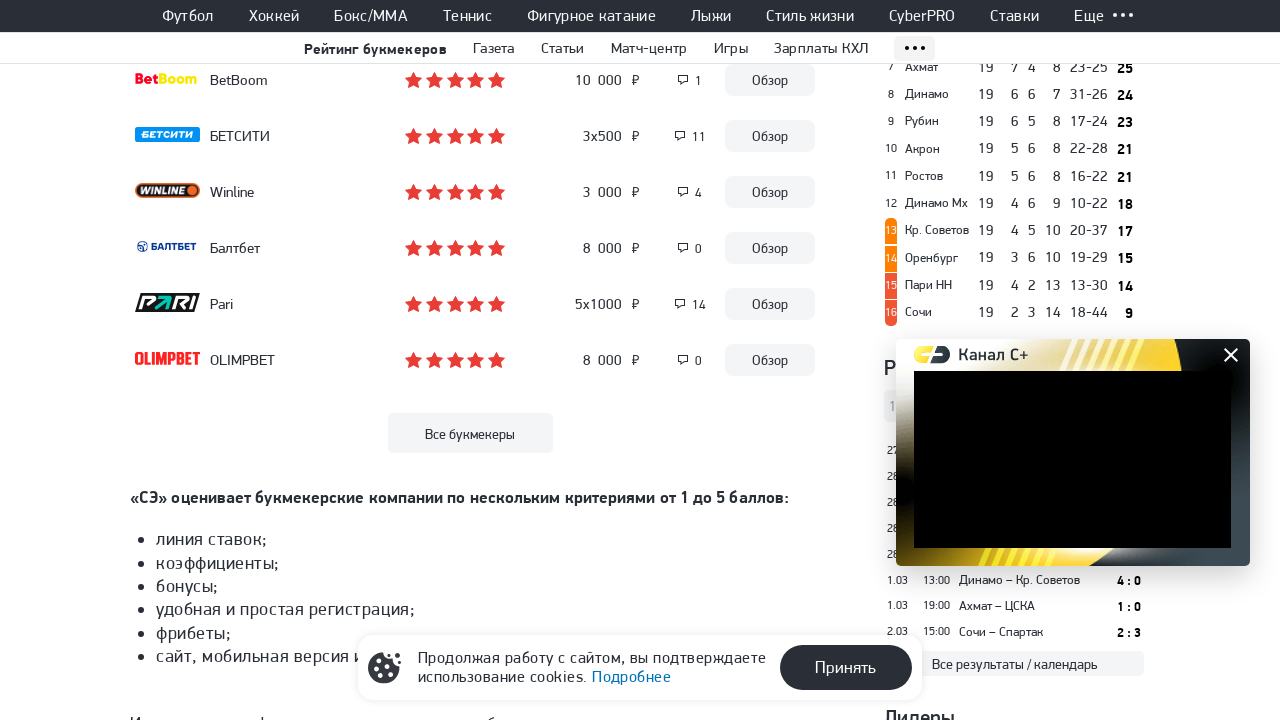

Clicked 'Load more' button to display additional bookmakers at (470, 433) on div.se-button.se-button--size-big
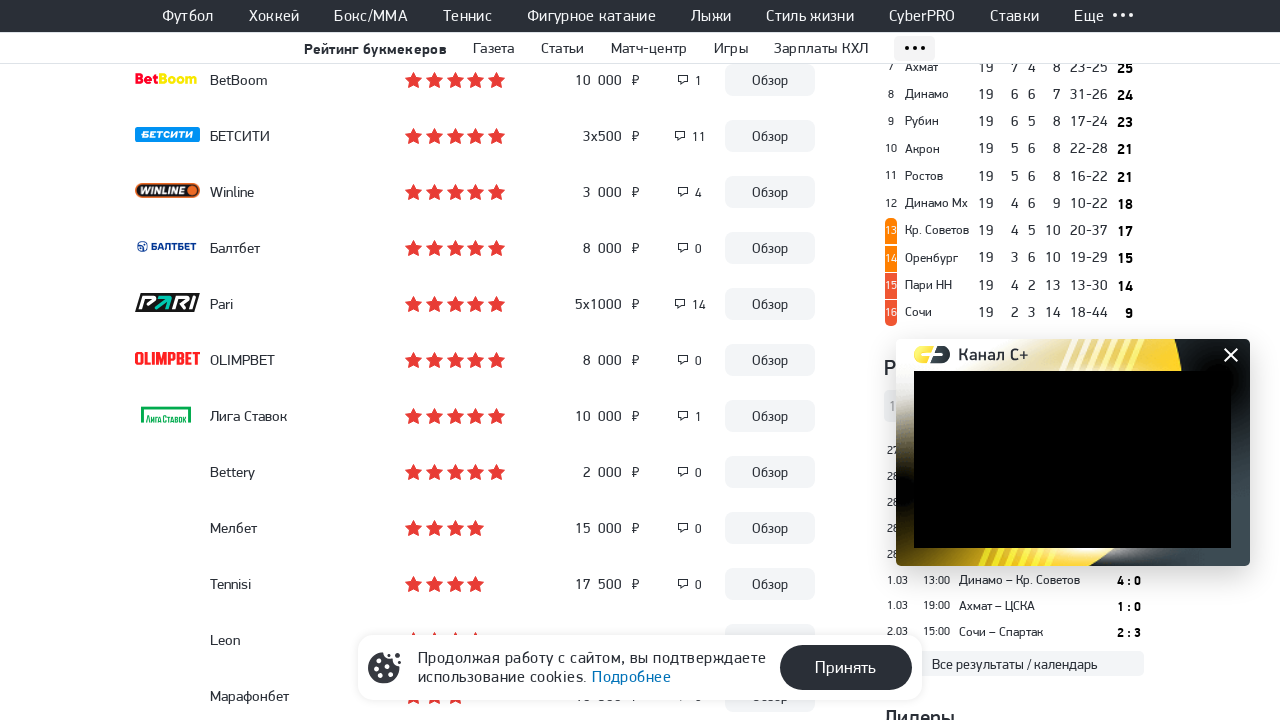

Team standings section 'Положение команд' appeared
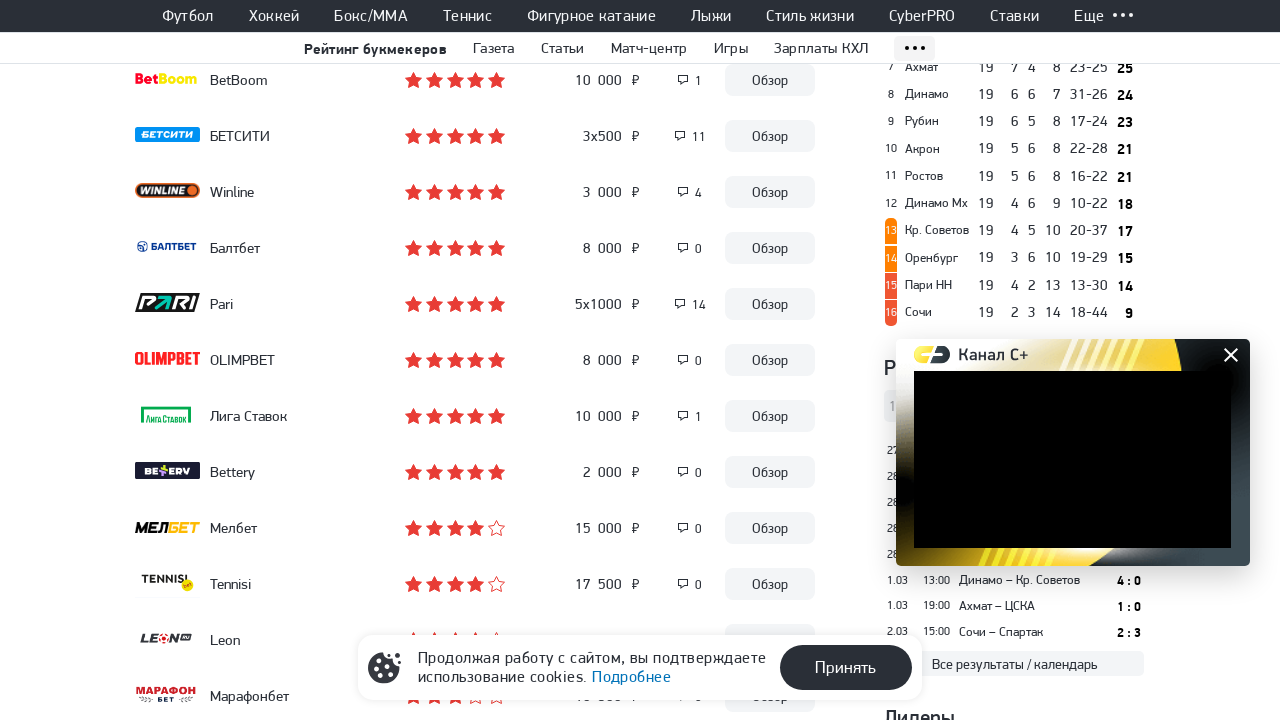

Clicked on 'More' menu item at (1096, 16) on div.se-menu-link.se-menu-link--type-more
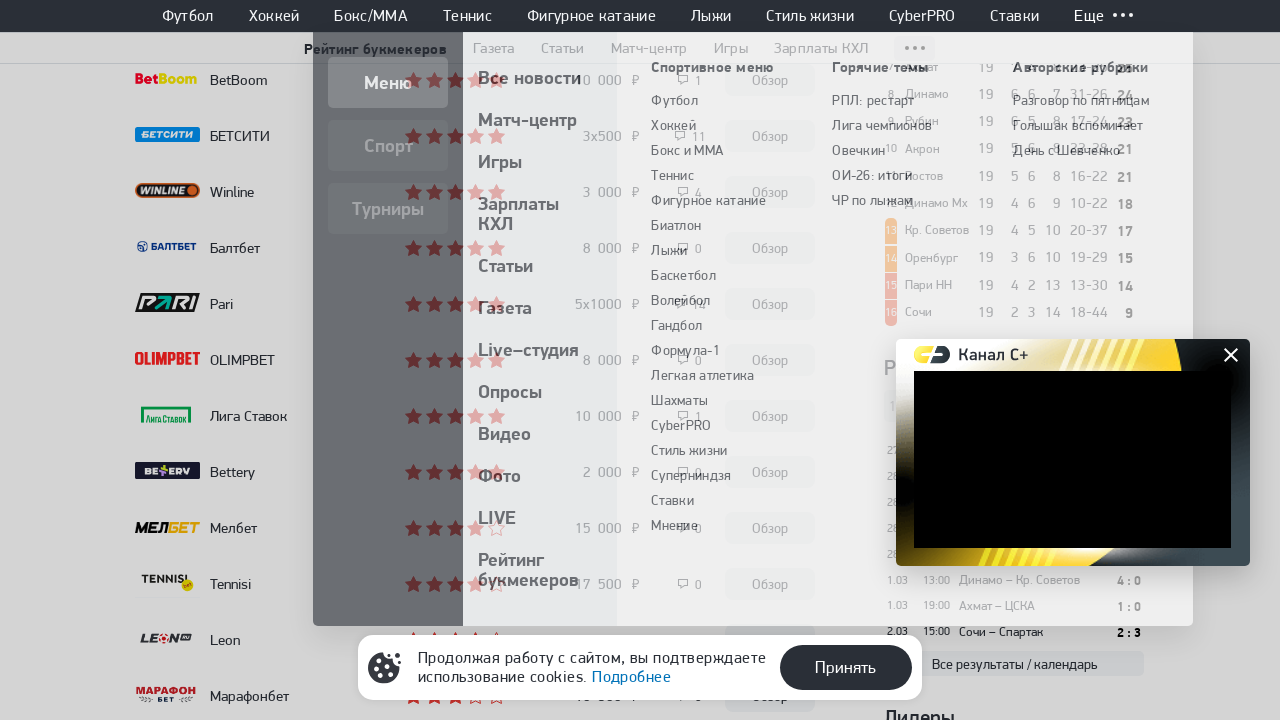

Clicked on 'Голышак вспоминает' link at (1091, 126) on xpath=//a[contains(text(),'Голышак вспоминает')]
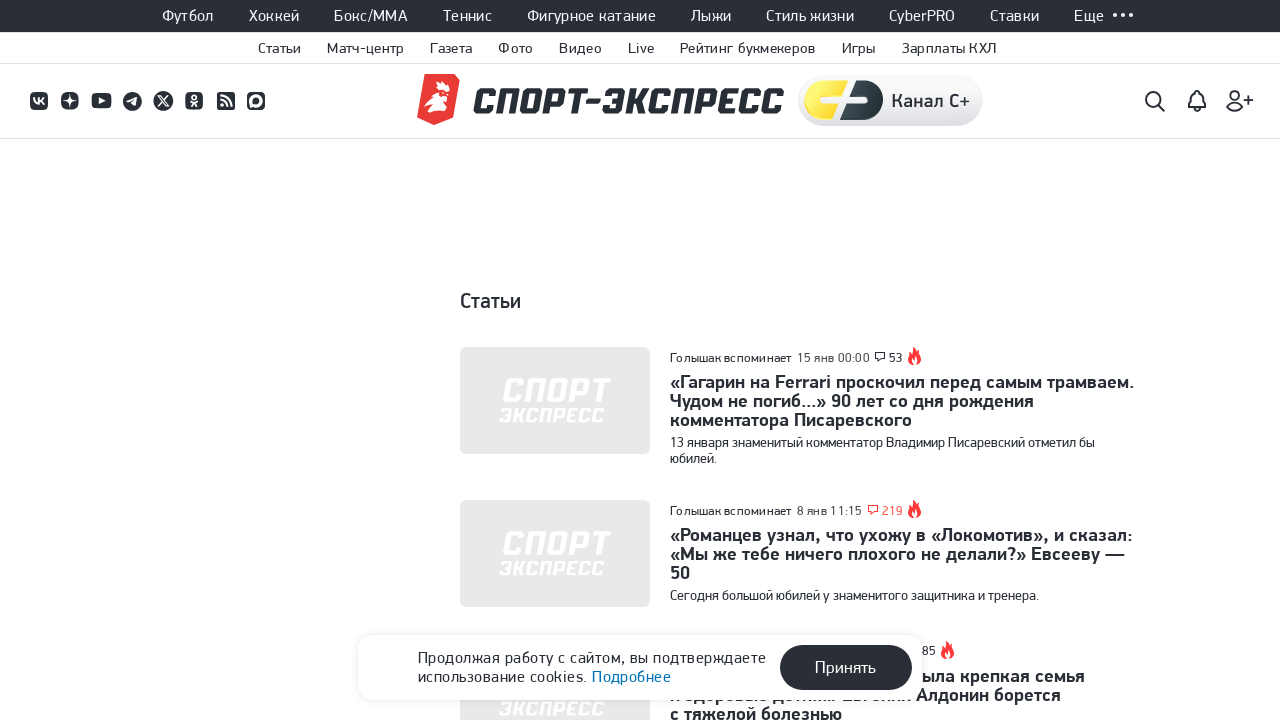

Successfully navigated to Golishak remembers page
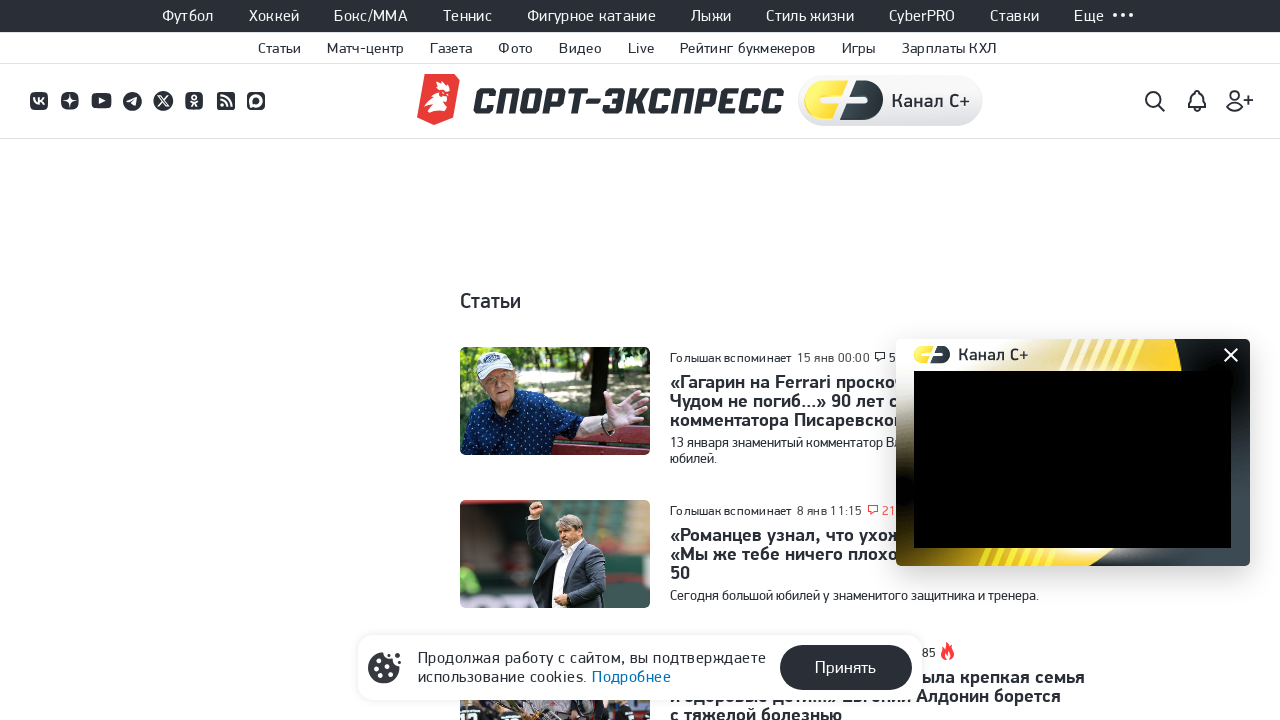

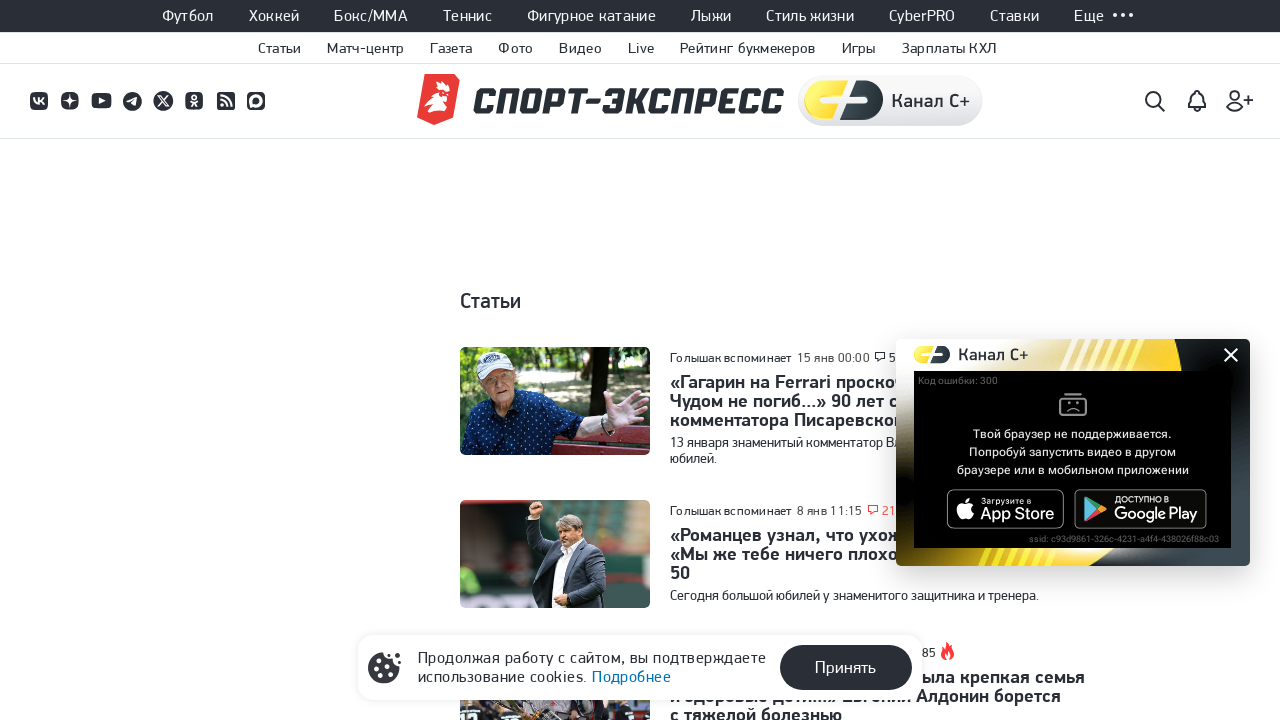